Tests registration form validation when confirmation email doesn't match the original email, verifying the mismatch error is displayed.

Starting URL: https://alada.vn/tai-khoan/dang-ky.html

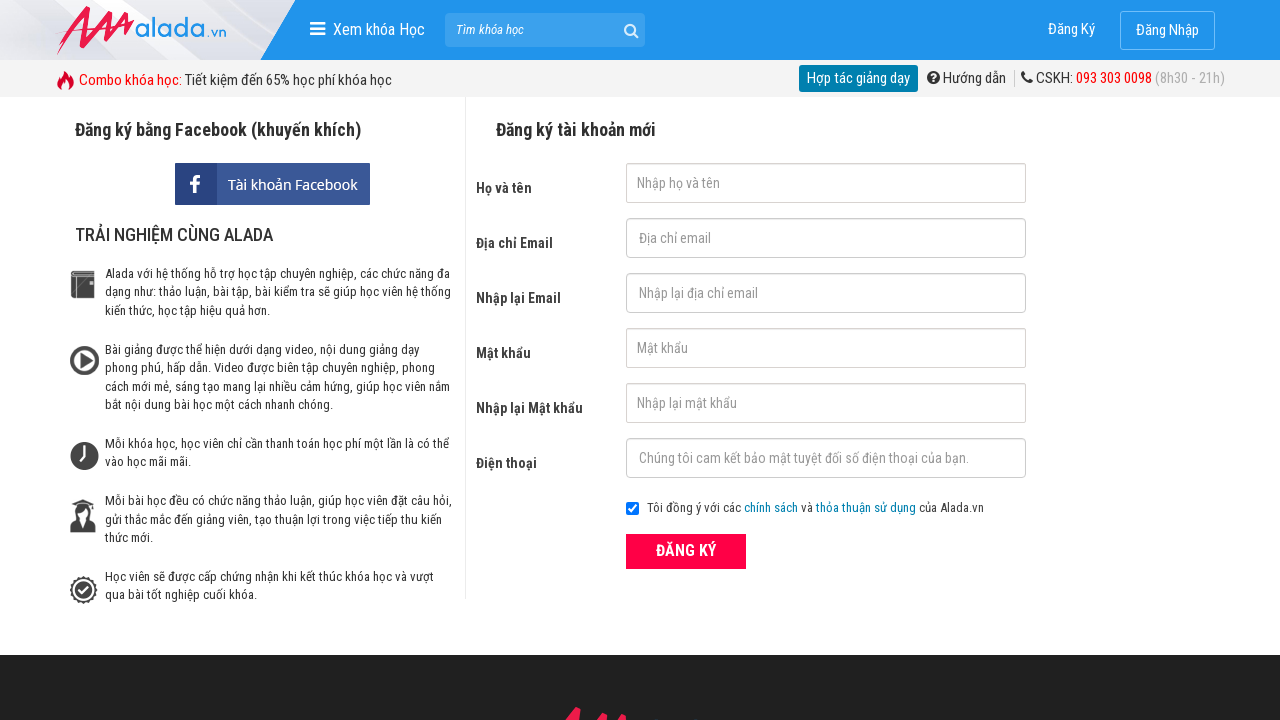

Filled first name field with 'Hang Le' on #txtFirstname
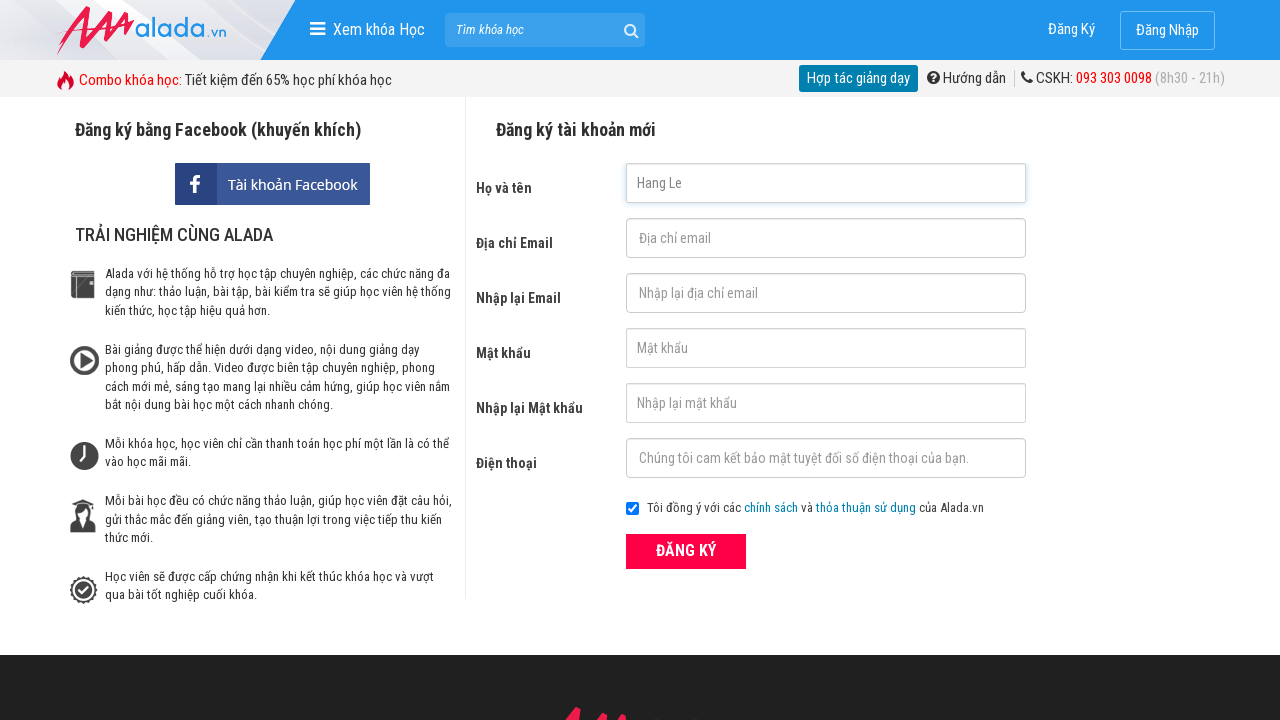

Filled email field with 'hangle@gmail.com' on #txtEmail
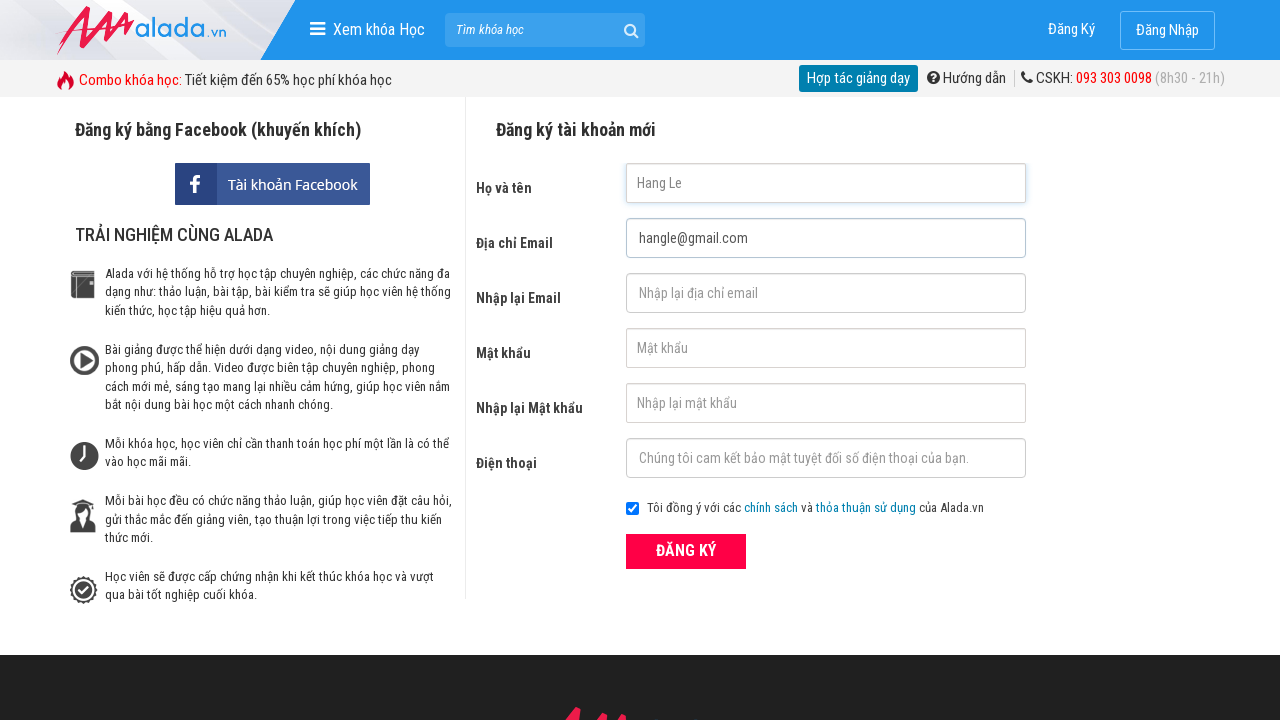

Filled confirmation email field with mismatched email '123@123@123' on #txtCEmail
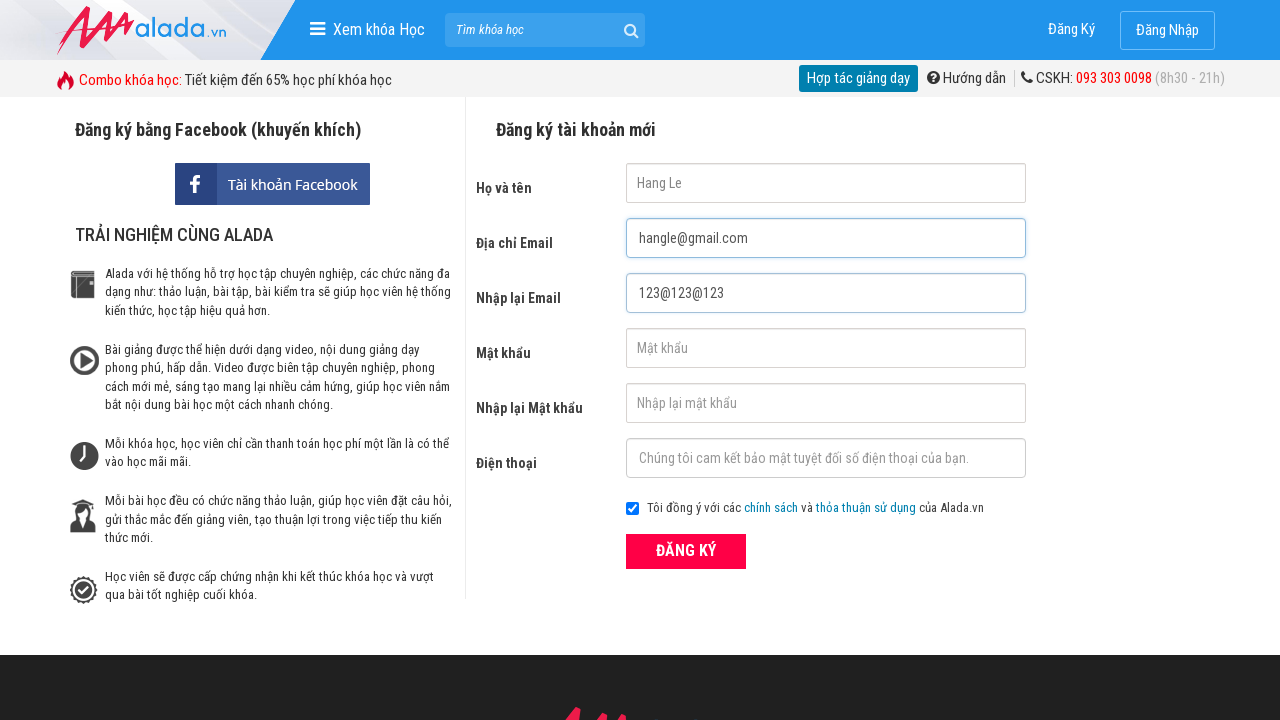

Filled password field with '123456' on #txtPassword
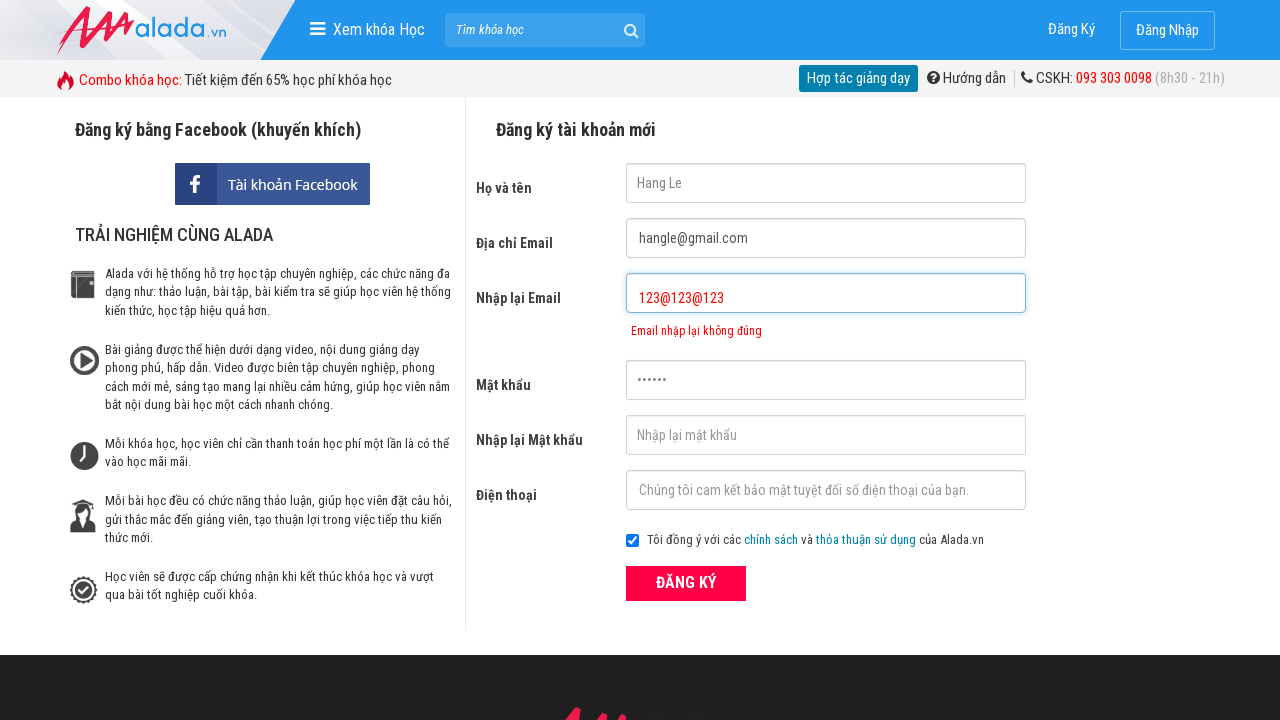

Filled password confirmation field with '123456789' on #txtCPassword
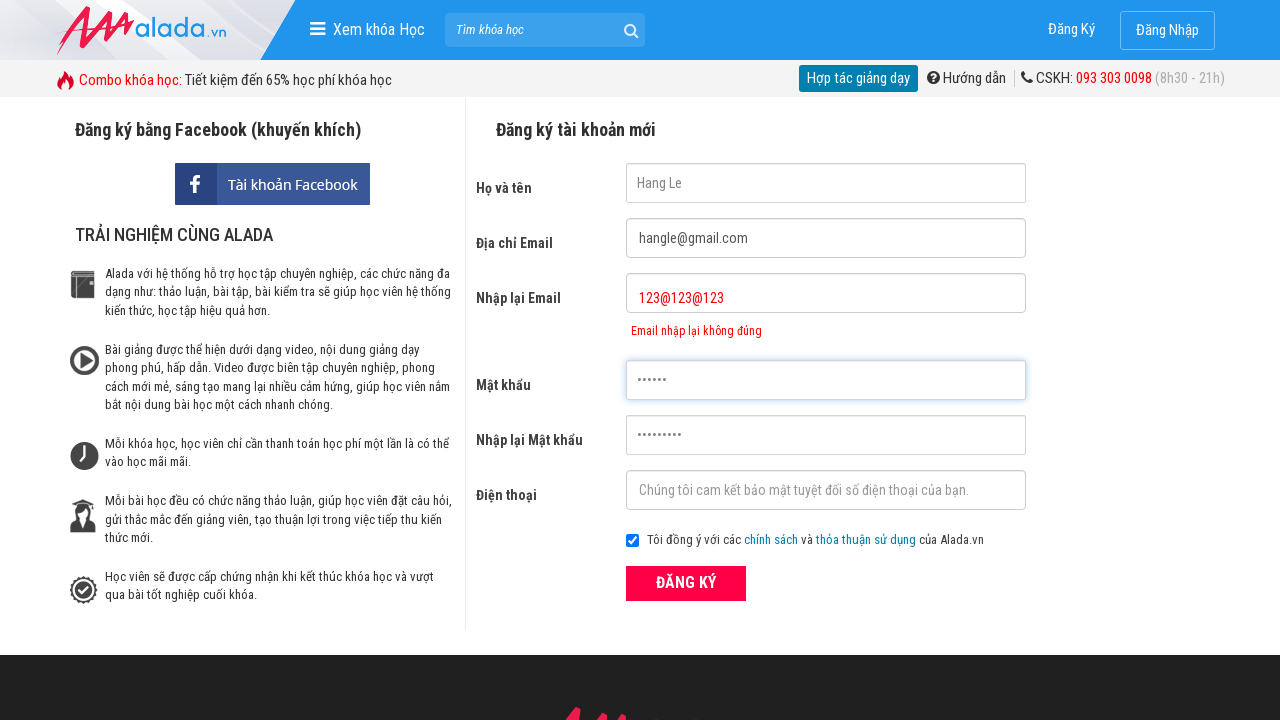

Filled phone field with '09787657565' on #txtPhone
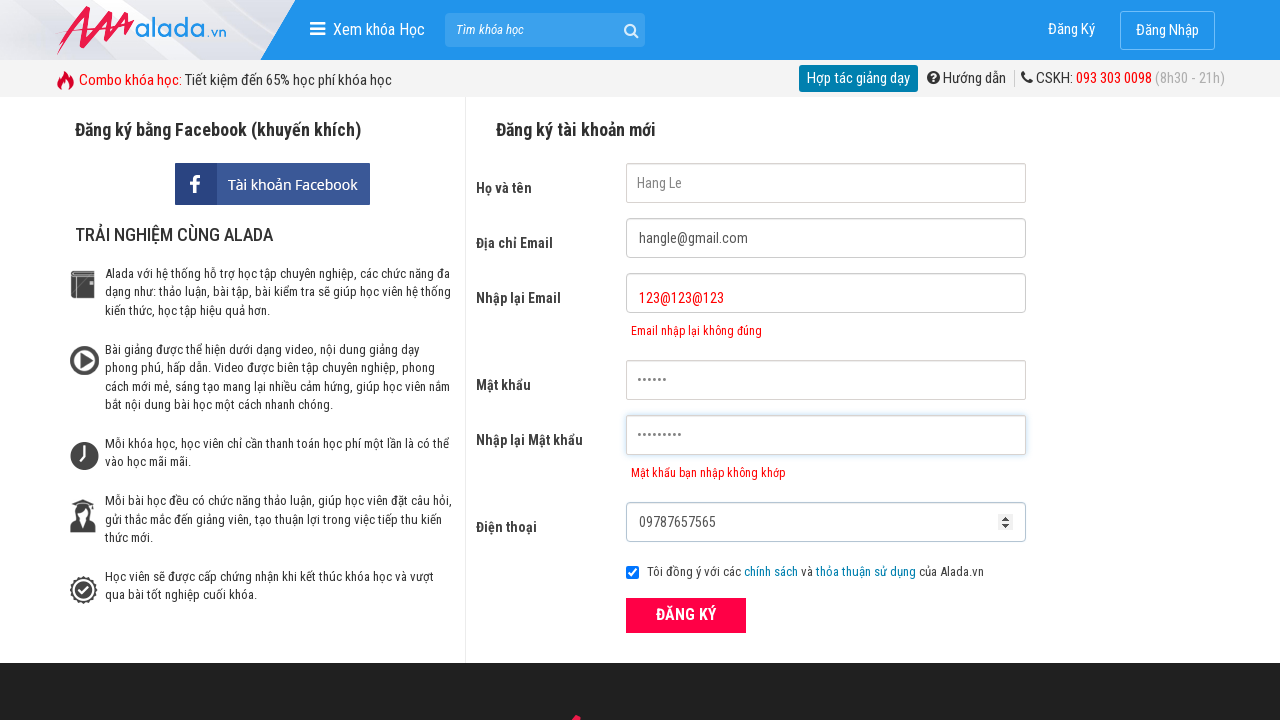

Clicked submit button to submit registration form at (686, 615) on xpath=//button[@class='btn_pink_sm fs16']
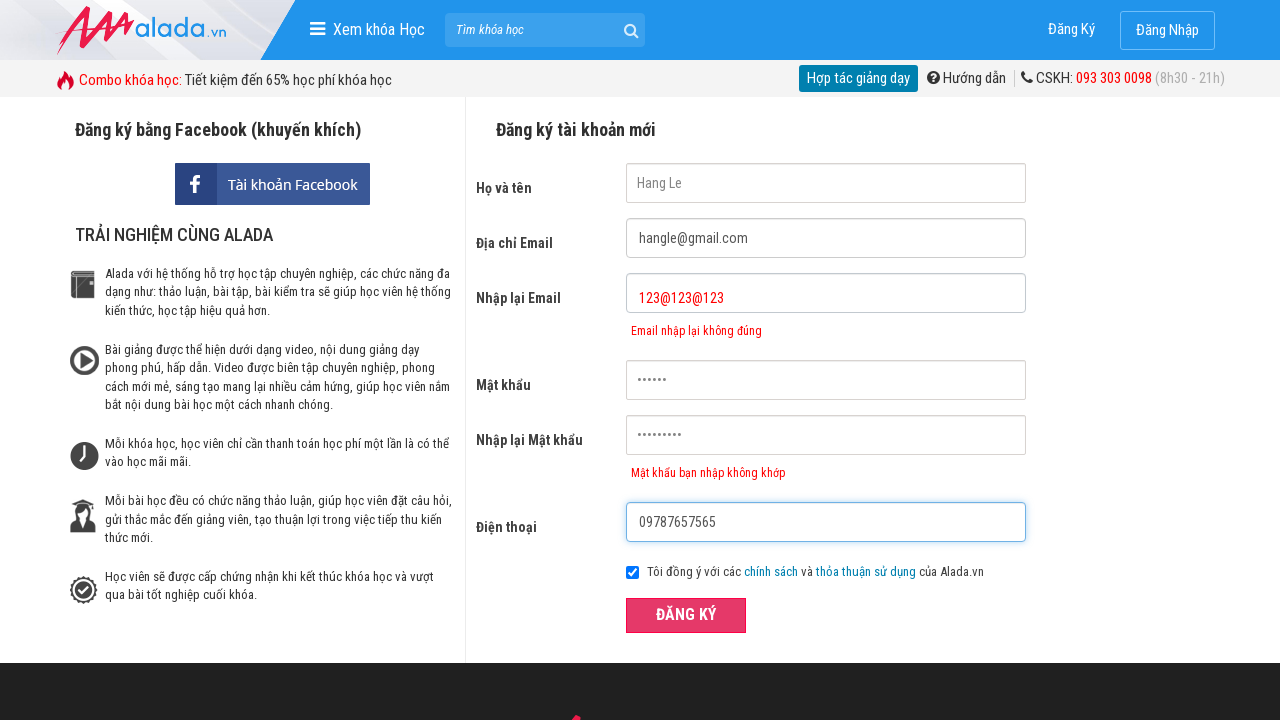

Email mismatch error message appeared
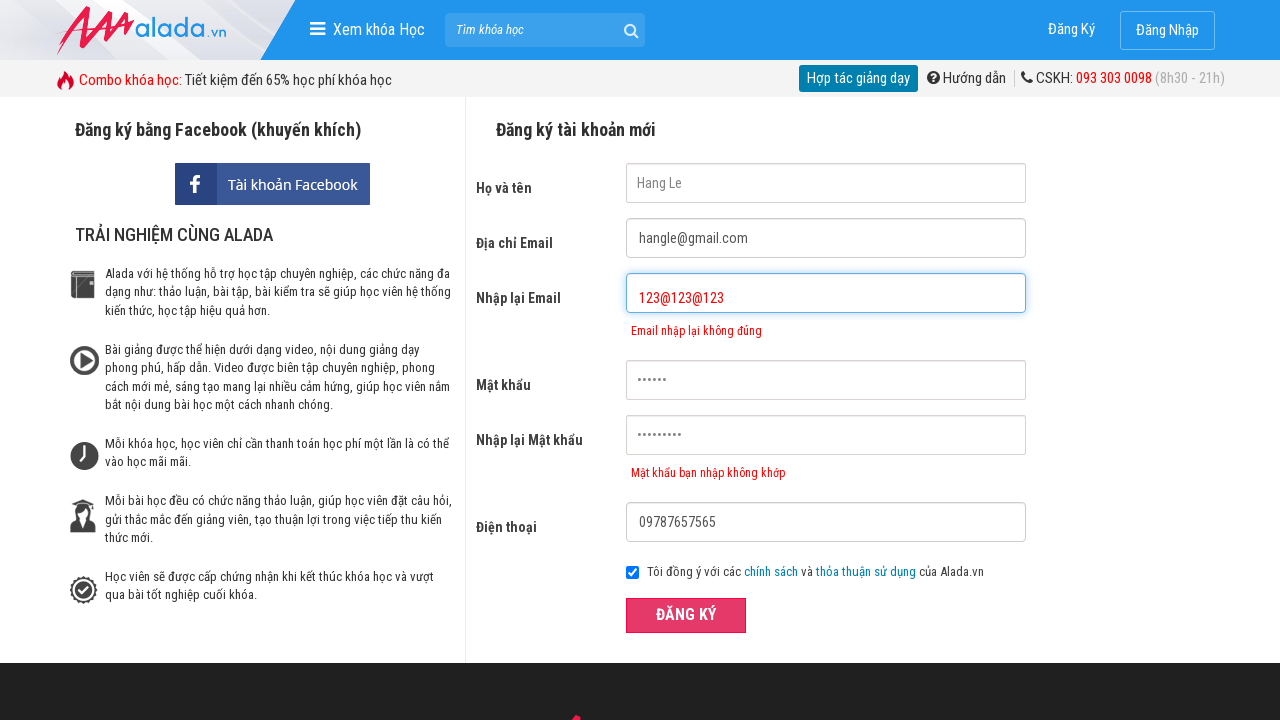

Verified email mismatch error message displays correct text 'Email nhập lại không đúng'
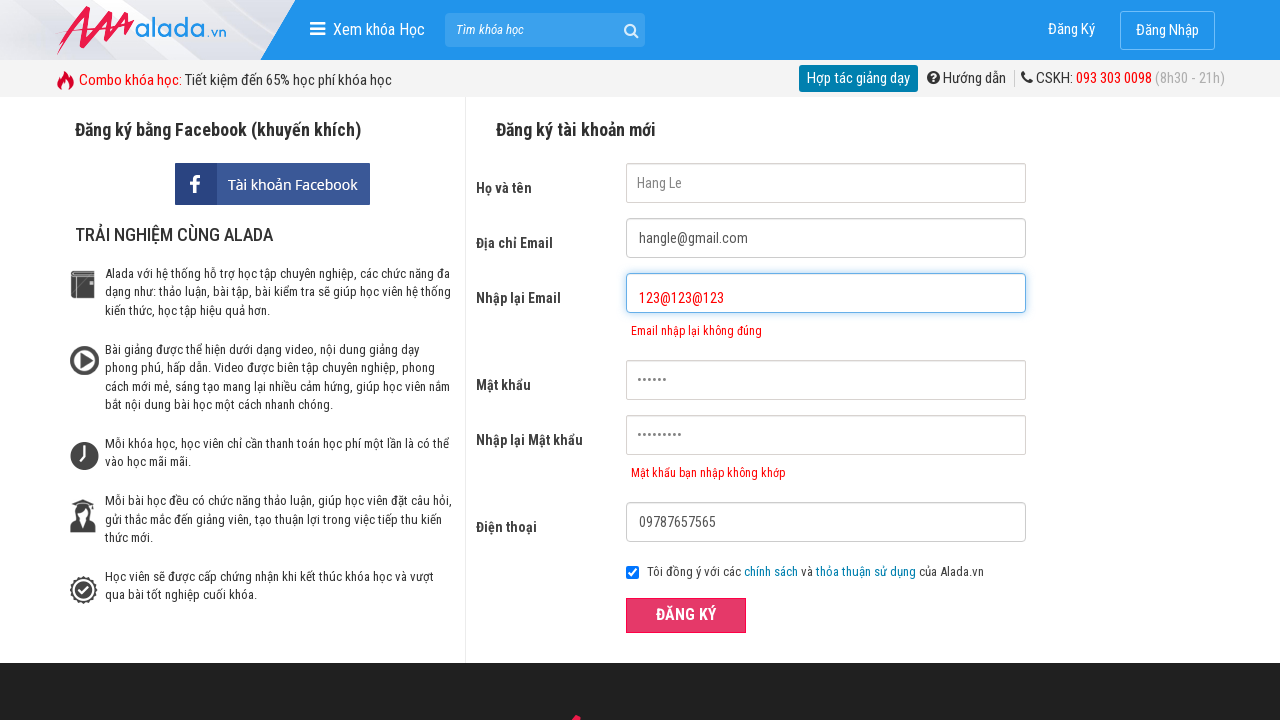

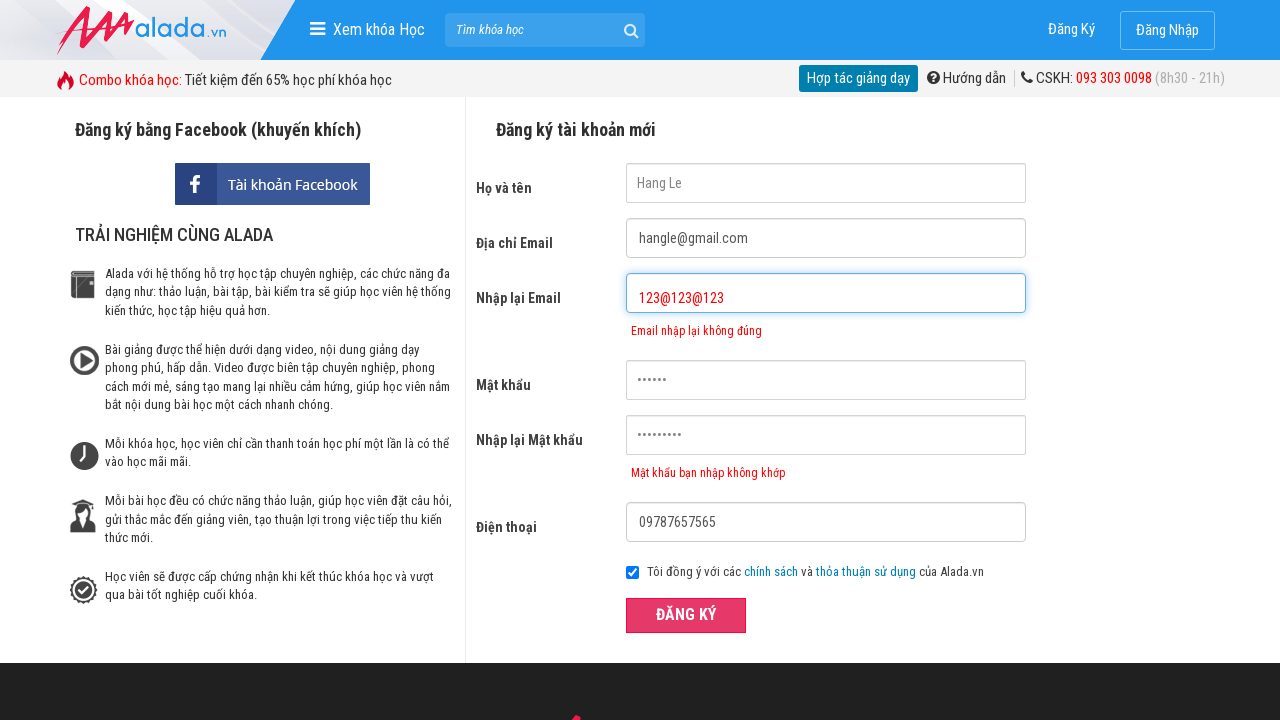